Tests checkbox and radio button interactions on a USDA query page by clicking all checkboxes and radio buttons and verifying their selection state

Starting URL: https://apps.fas.usda.gov/esrquery/esrq.aspx

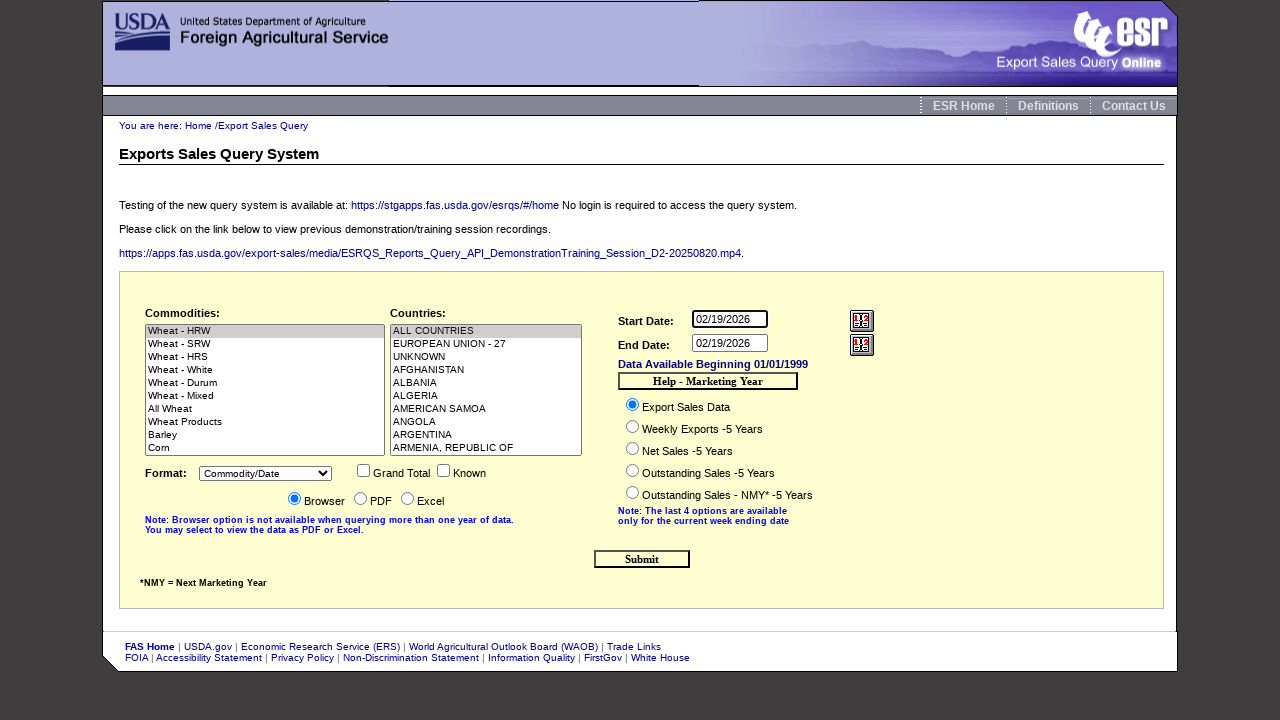

Page loaded and DOM content ready
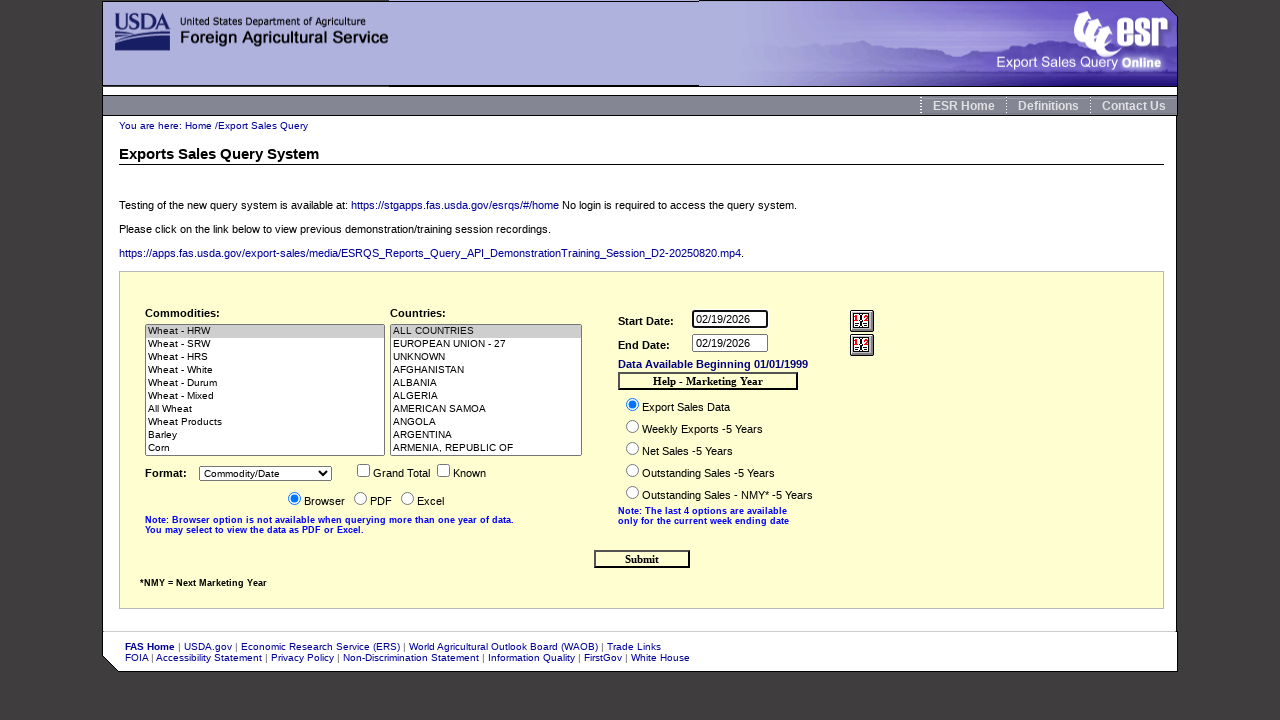

Found 2 checkboxes on the page
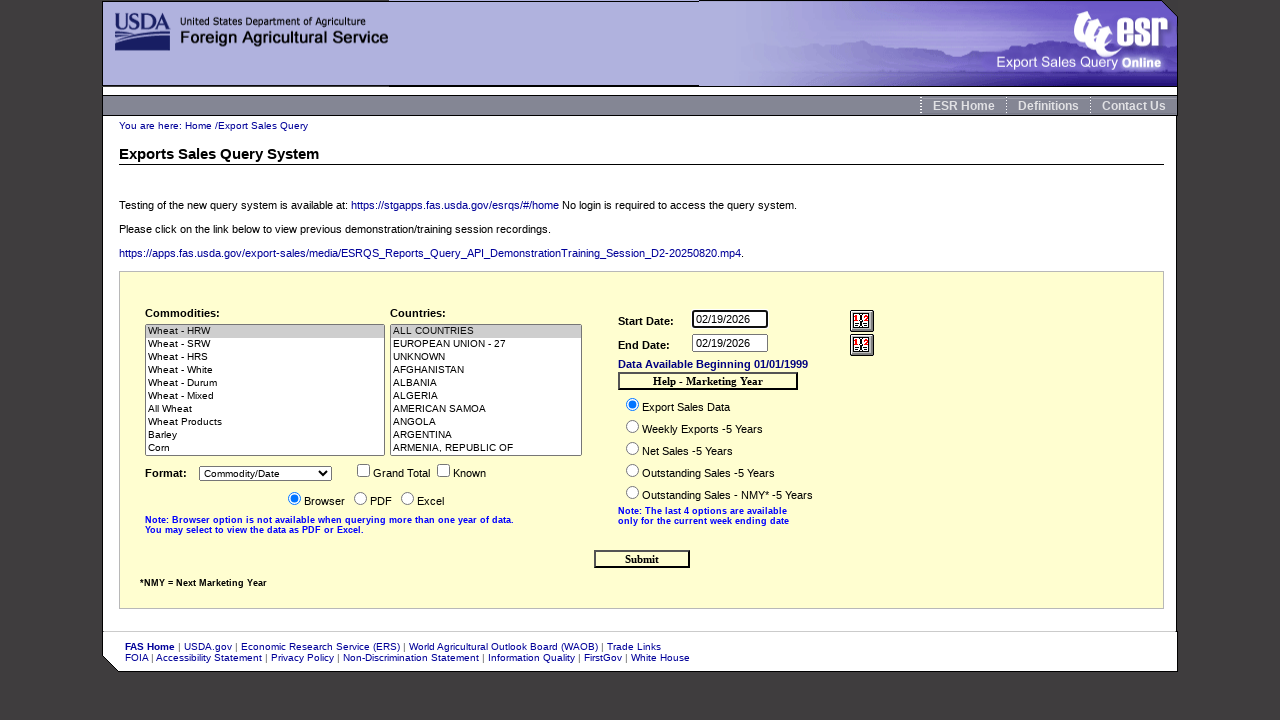

Clicked checkbox 1 at (363, 470) on input[type='checkbox'] >> nth=0
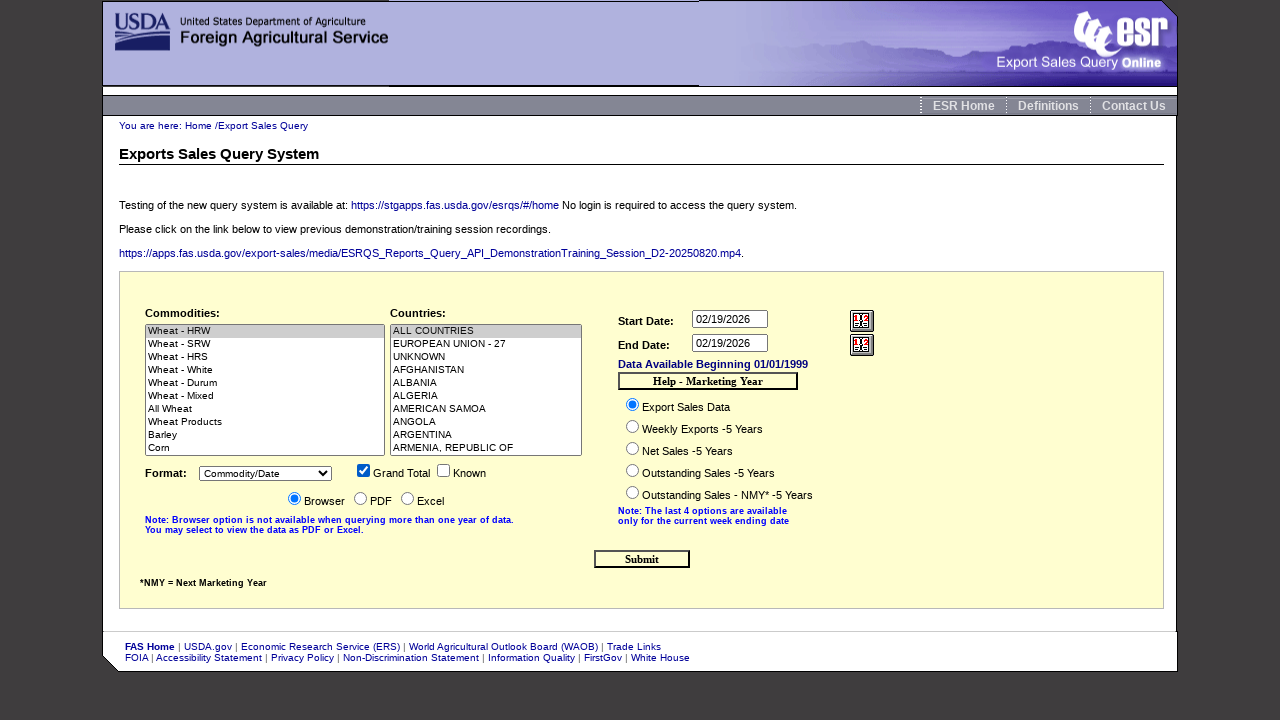

Checkbox 1 is selected
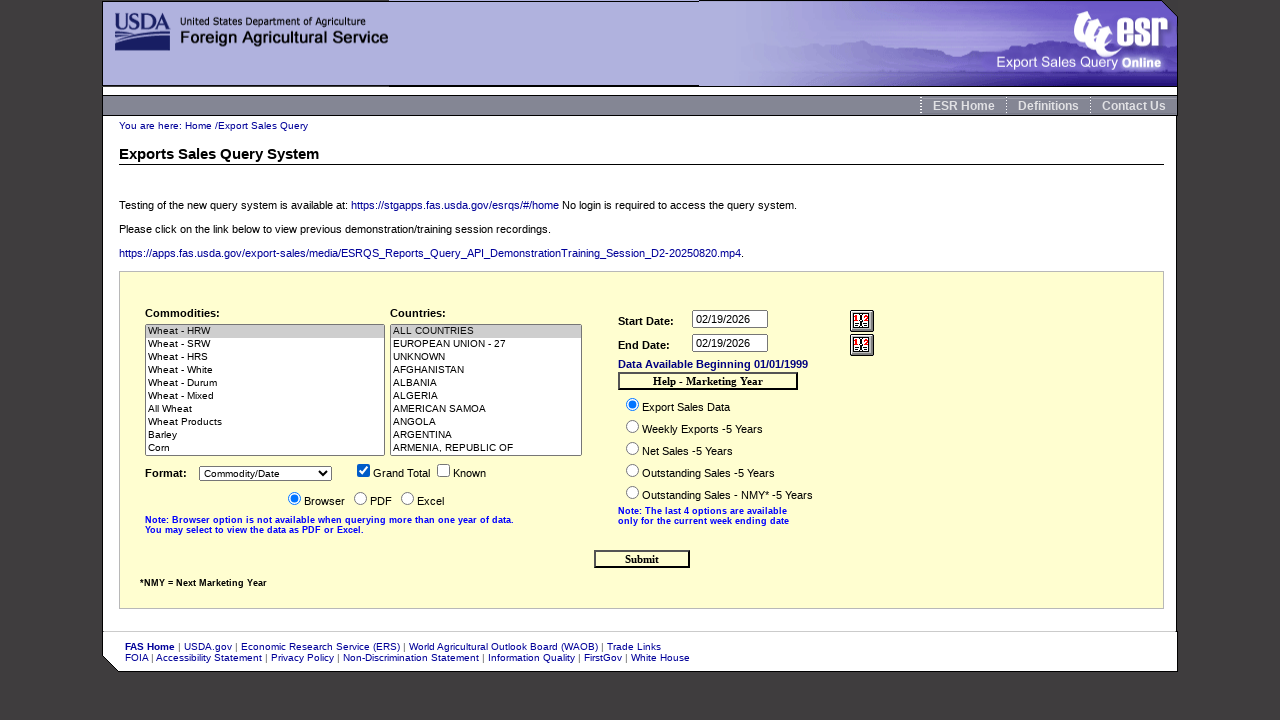

Clicked checkbox 2 at (443, 470) on input[type='checkbox'] >> nth=1
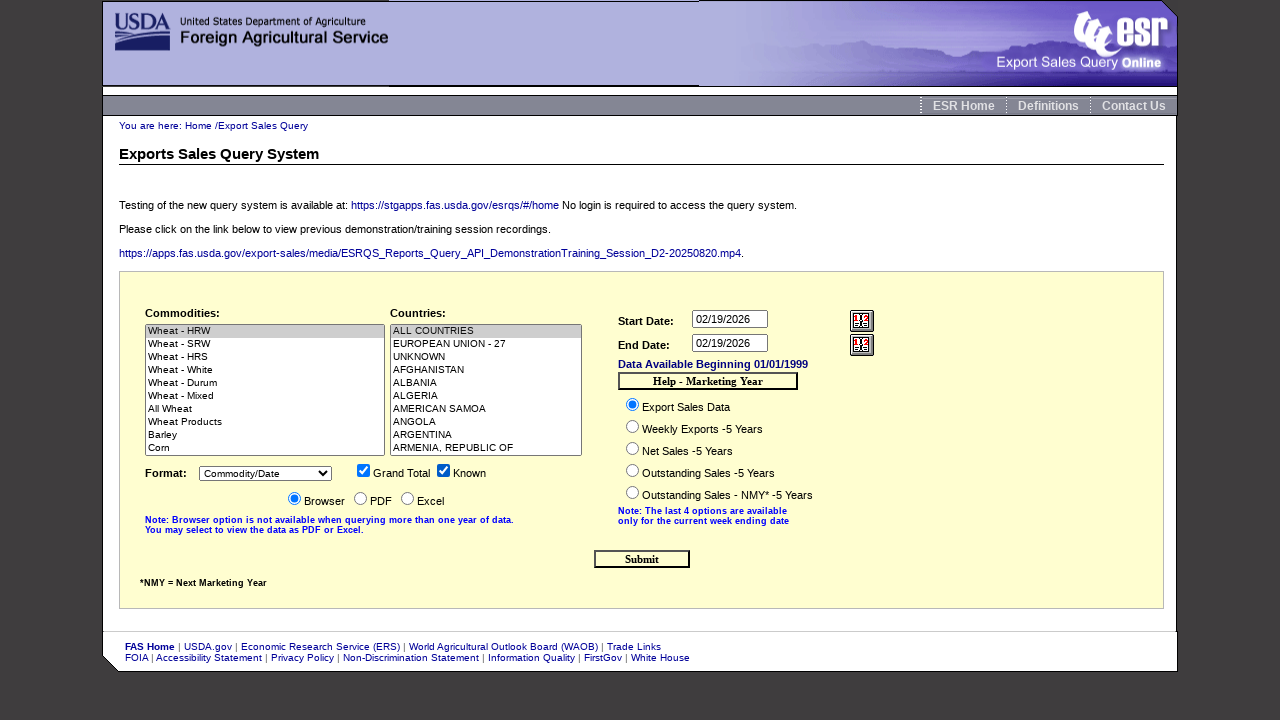

Checkbox 2 is selected
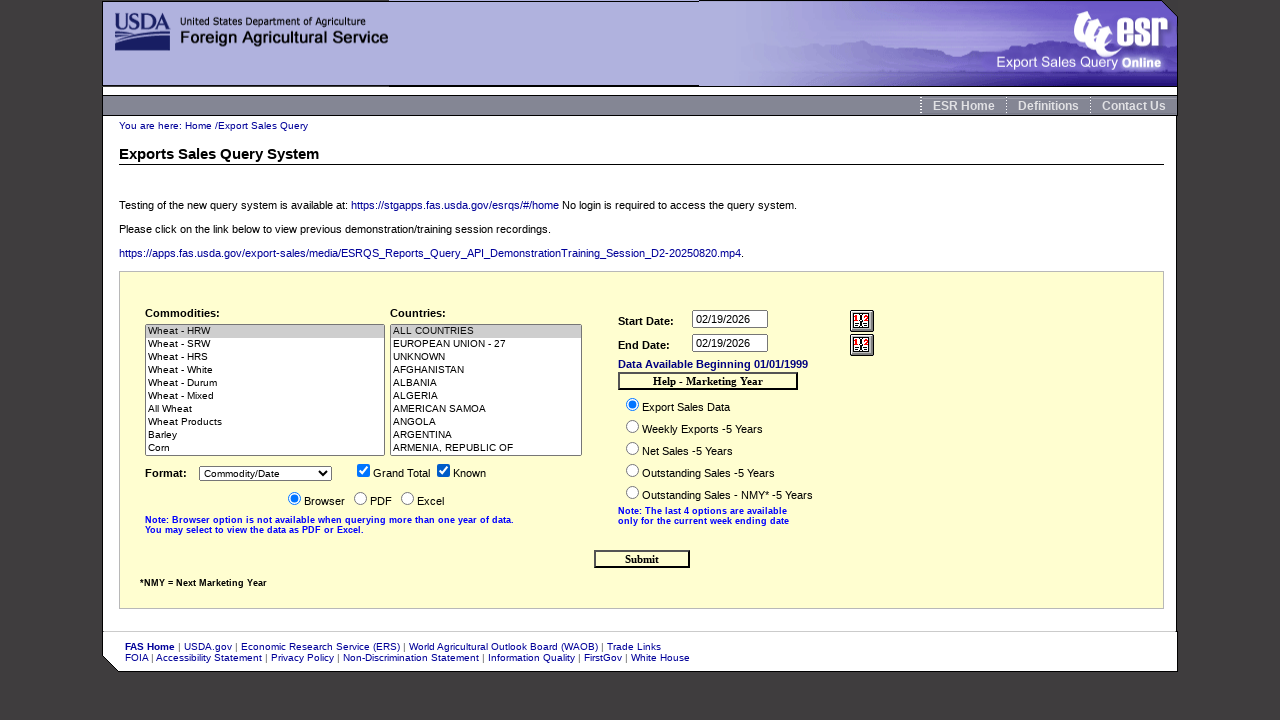

Found 8 radio buttons on the page
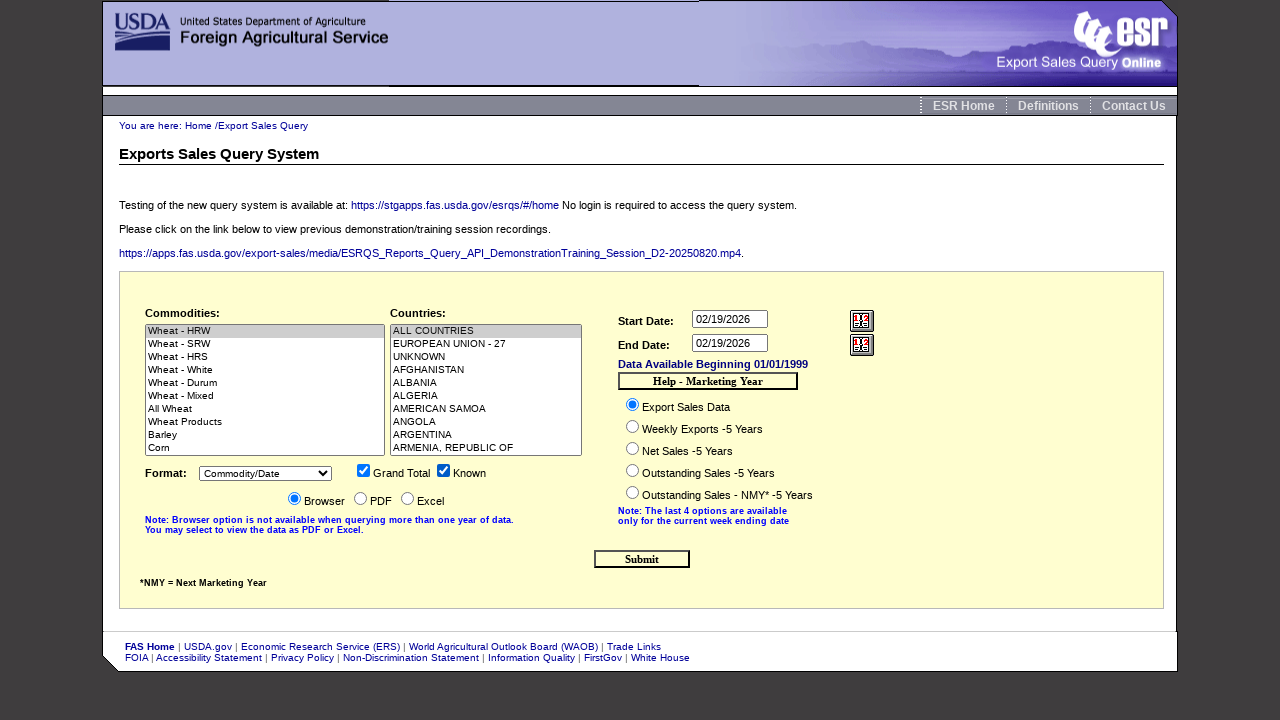

Clicked radio button 1 at (294, 498) on input[type='radio'] >> nth=0
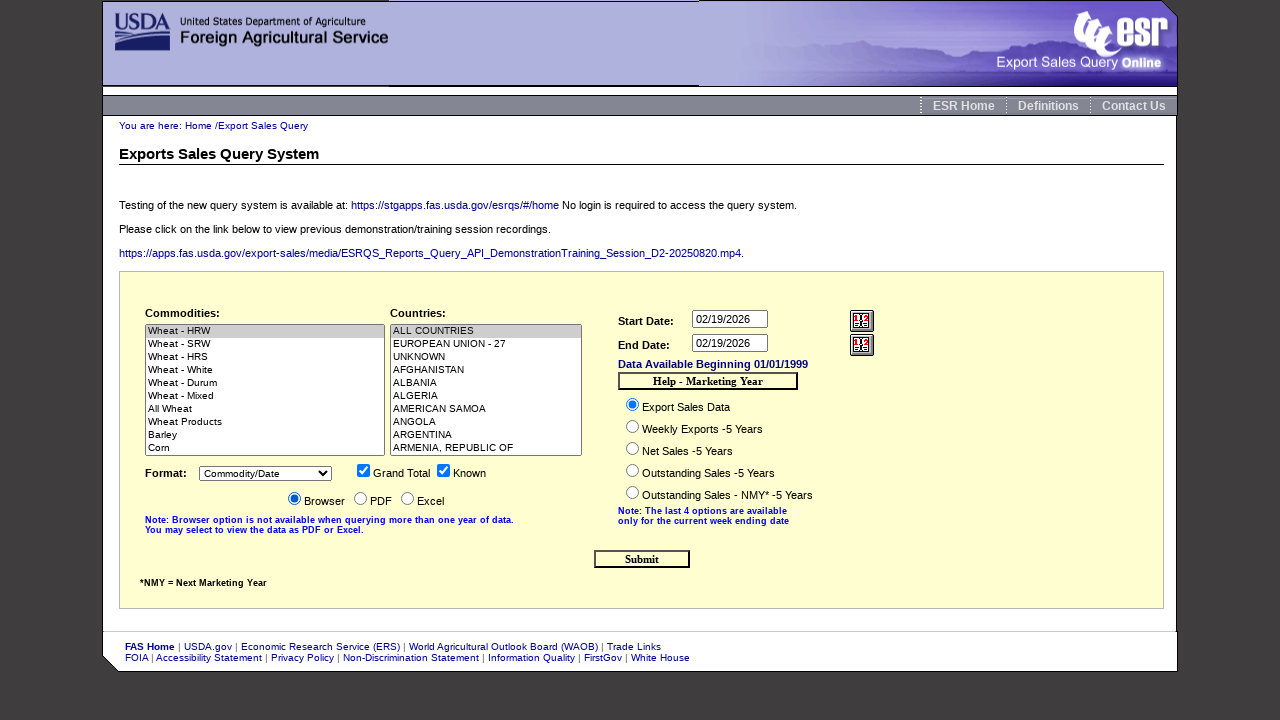

Radio button 1 is selected
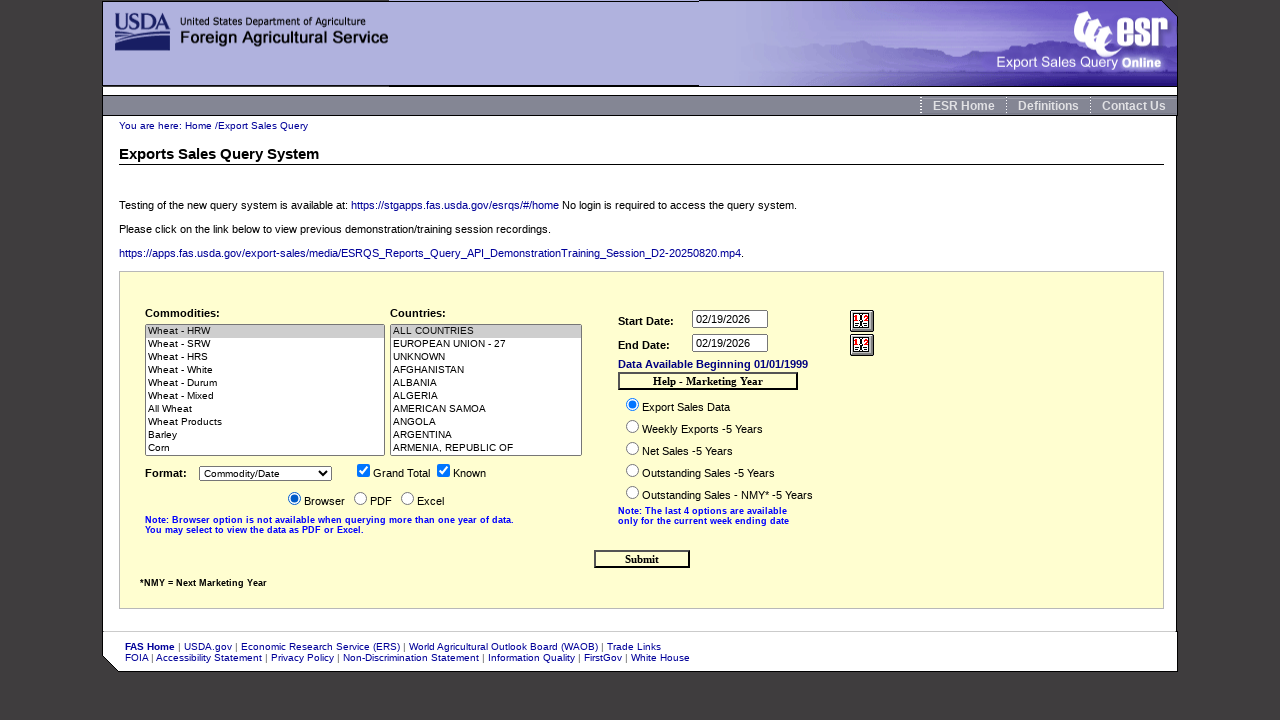

Clicked radio button 2 at (360, 498) on input[type='radio'] >> nth=1
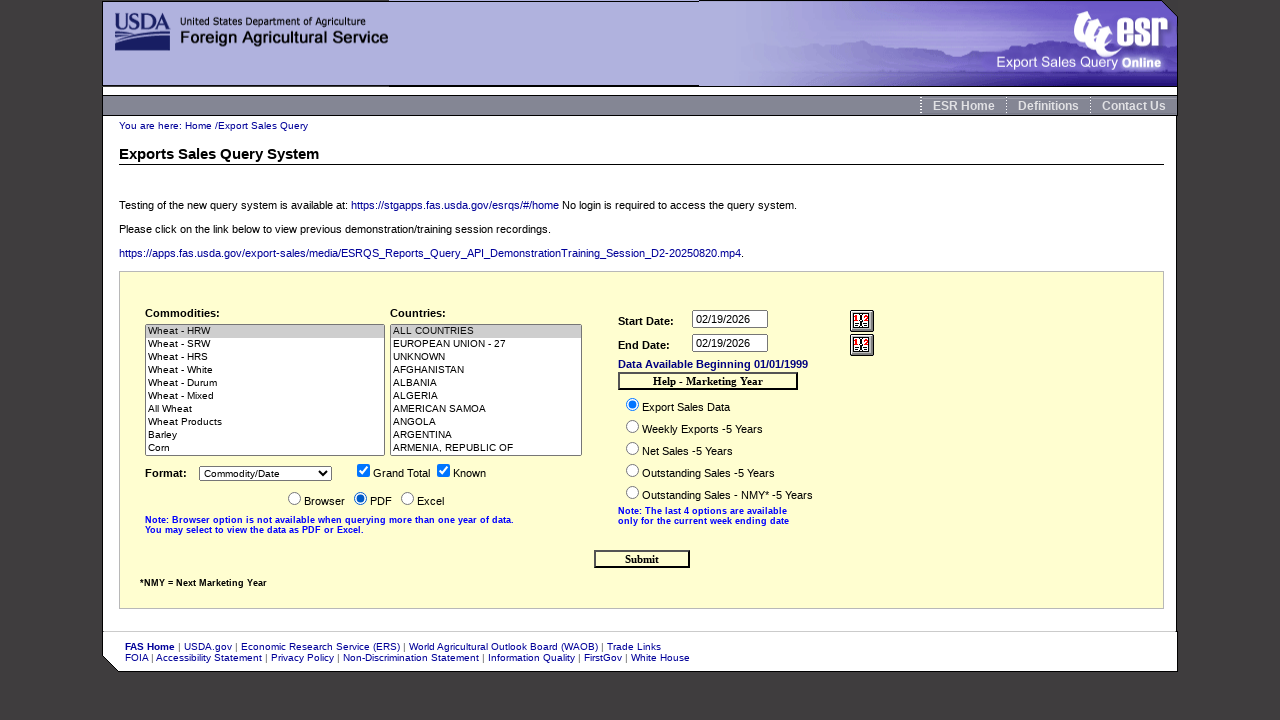

Radio button 2 is selected
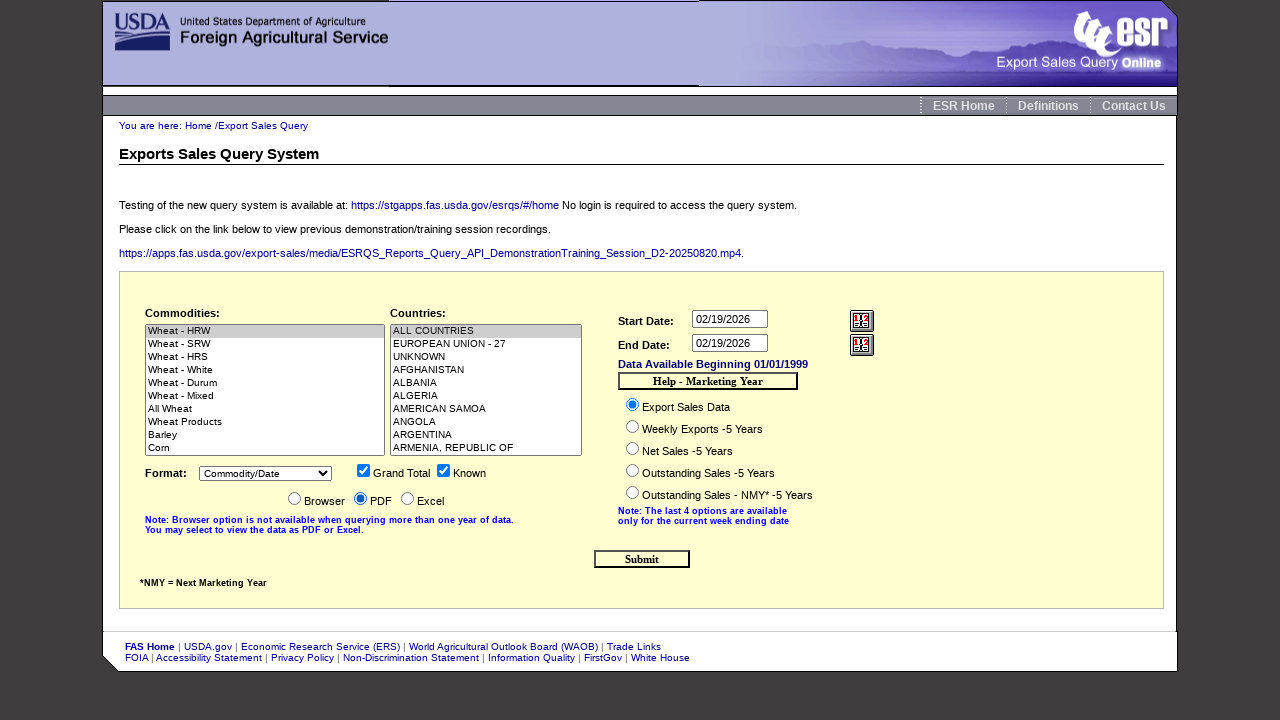

Clicked radio button 3 at (407, 498) on input[type='radio'] >> nth=2
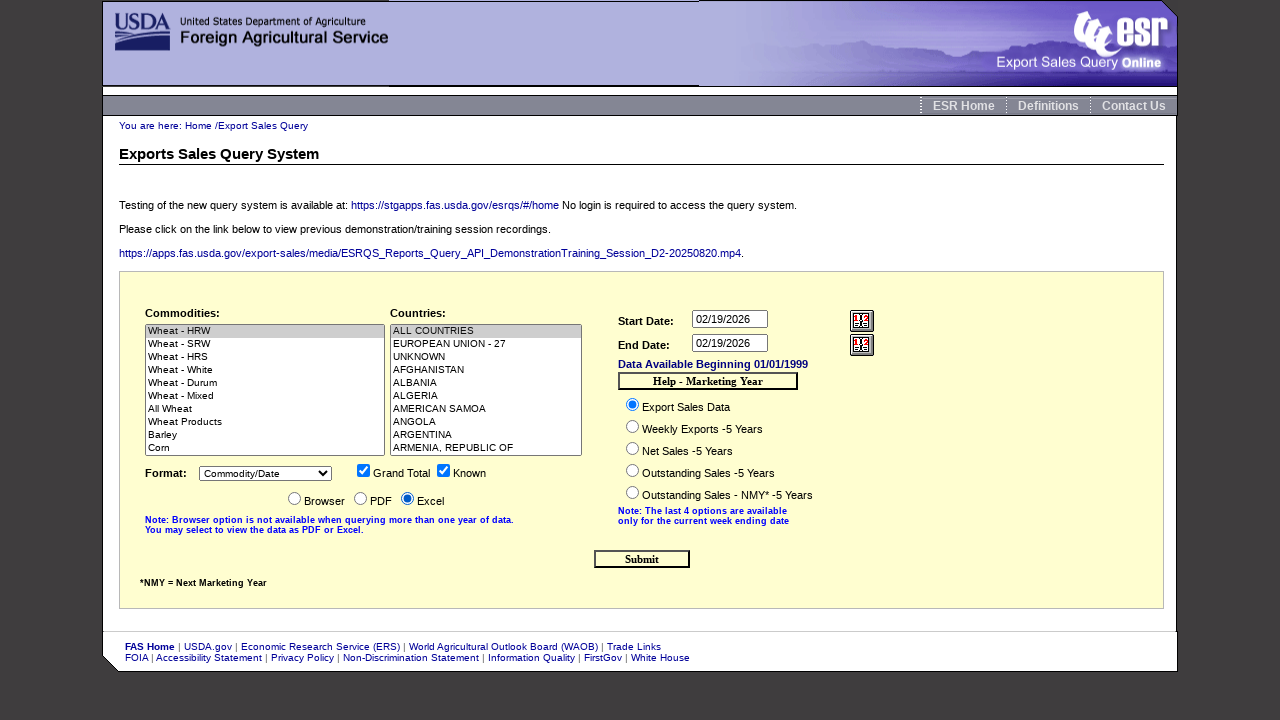

Radio button 3 is selected
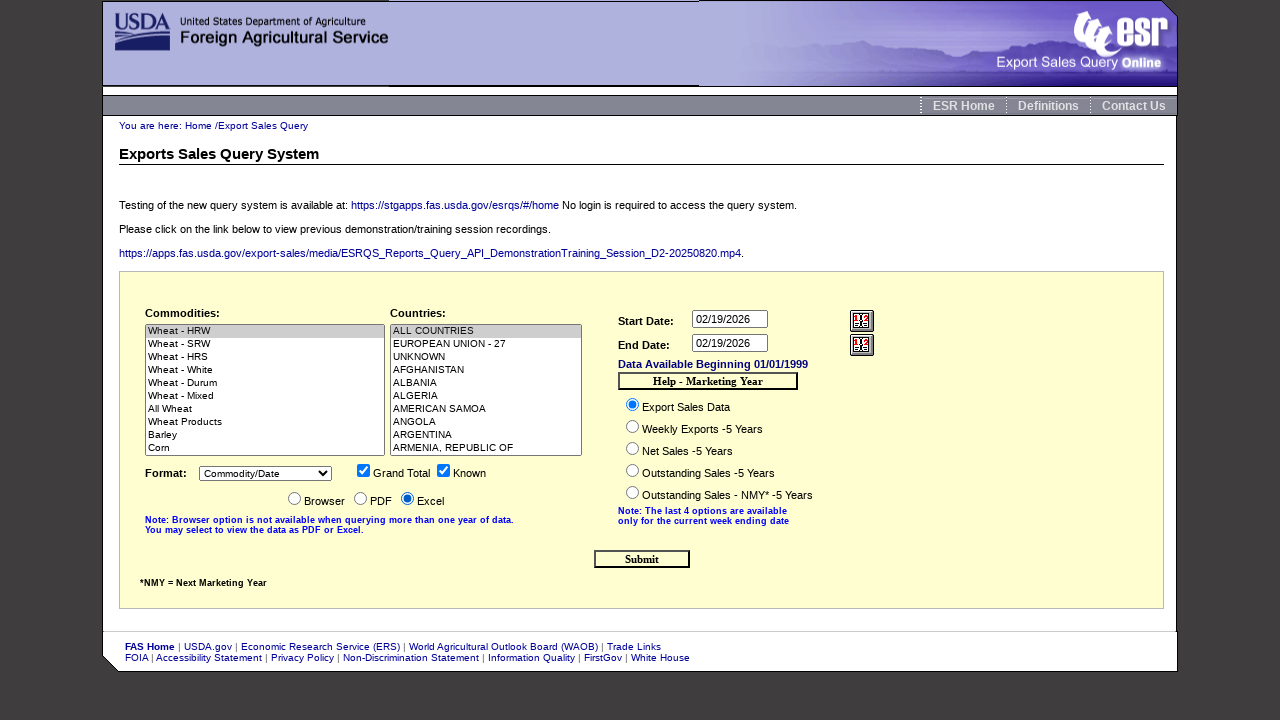

Clicked radio button 4 at (632, 404) on input[type='radio'] >> nth=3
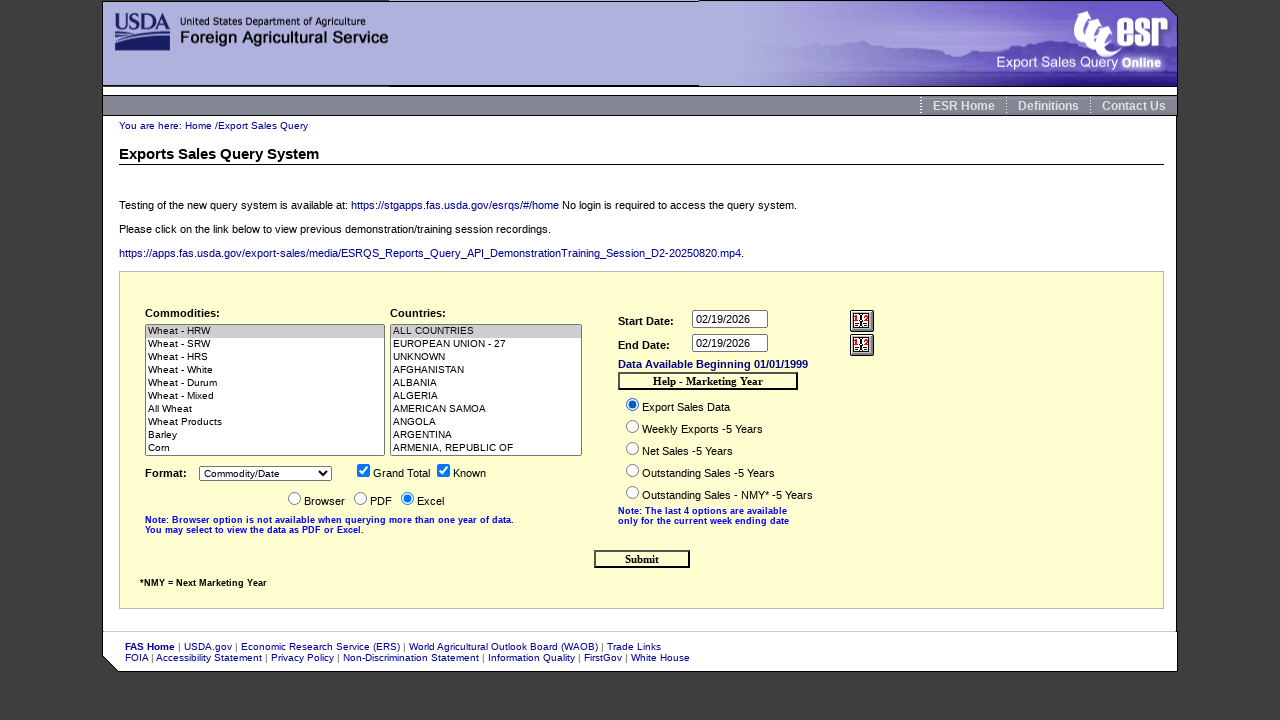

Radio button 4 is selected
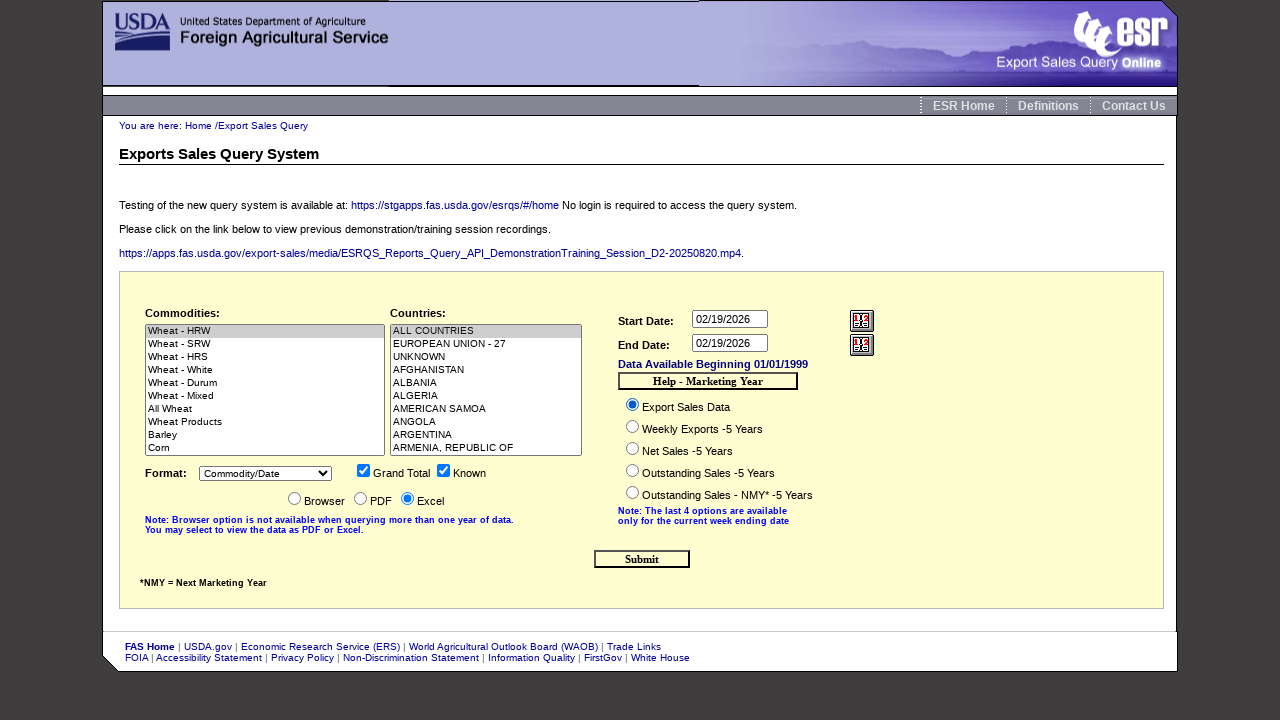

Clicked radio button 5 at (632, 426) on input[type='radio'] >> nth=4
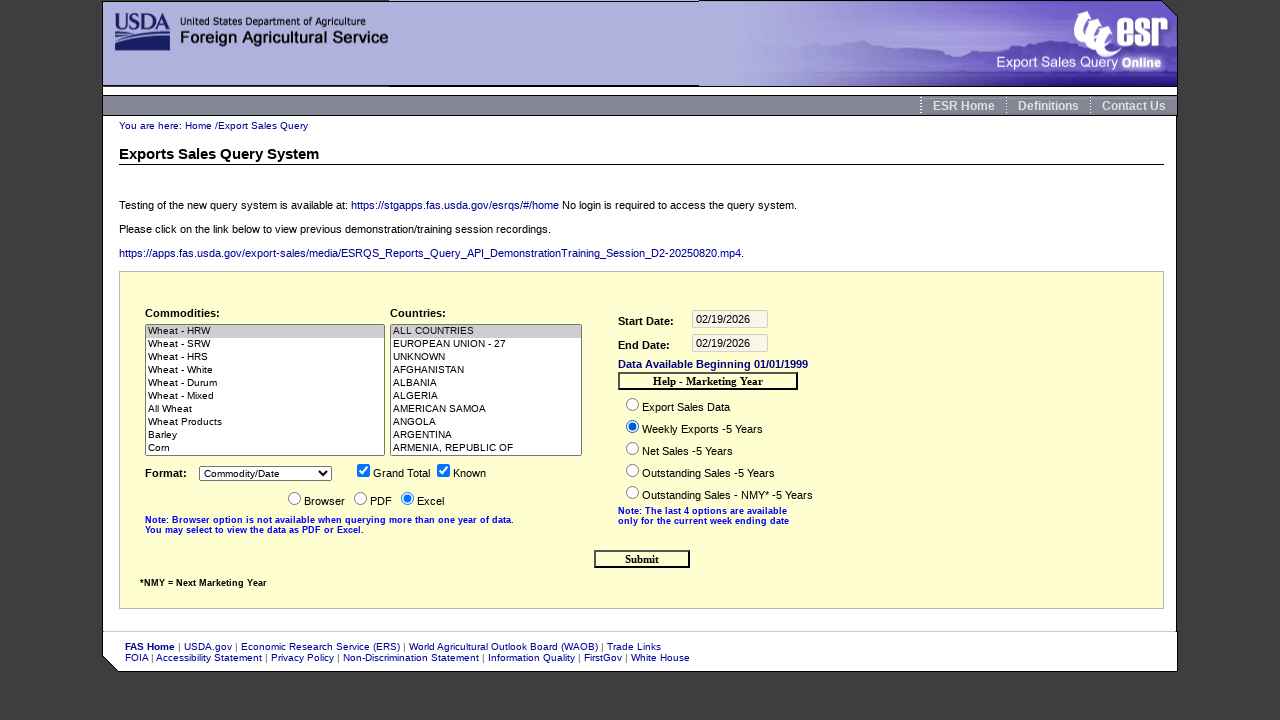

Radio button 5 is selected
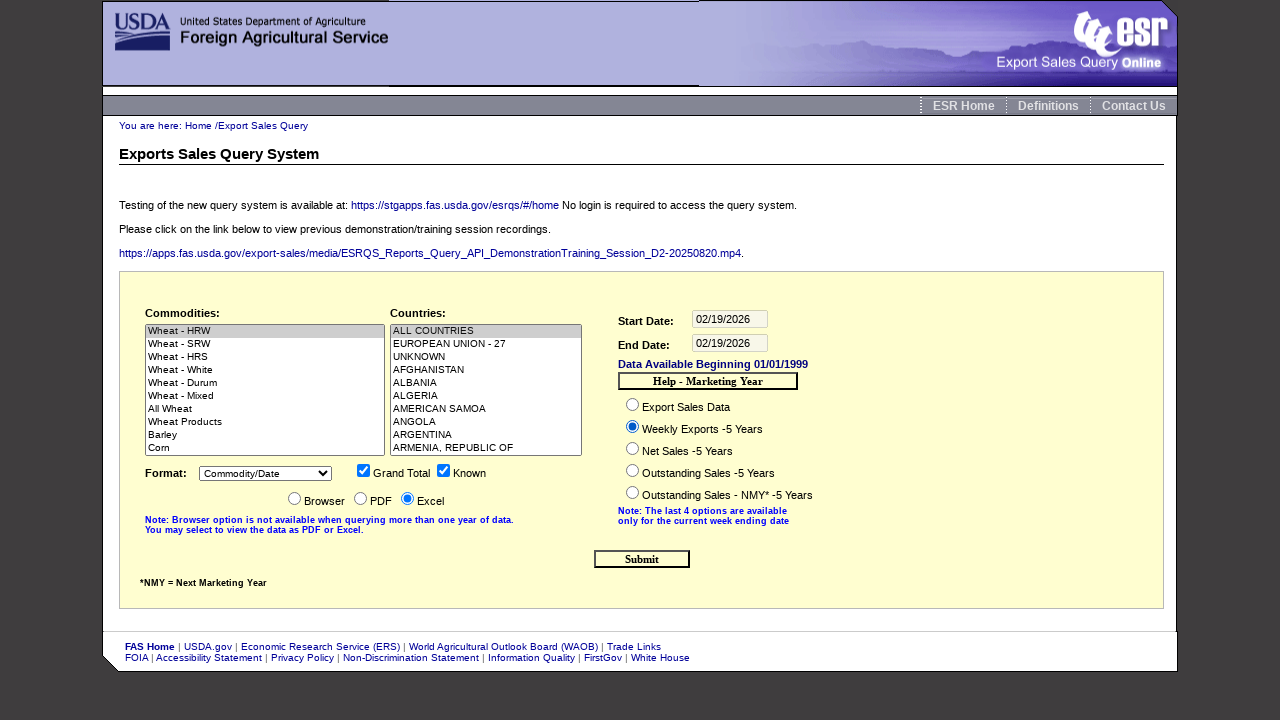

Clicked radio button 6 at (632, 448) on input[type='radio'] >> nth=5
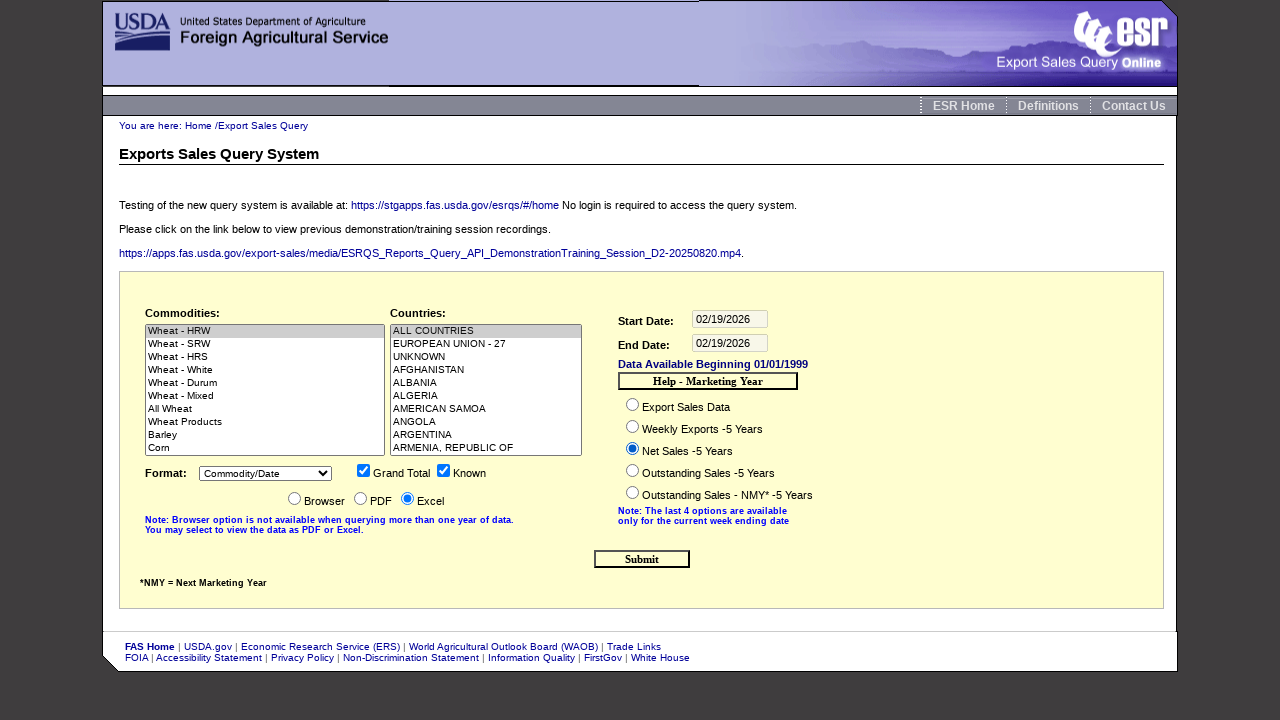

Radio button 6 is selected
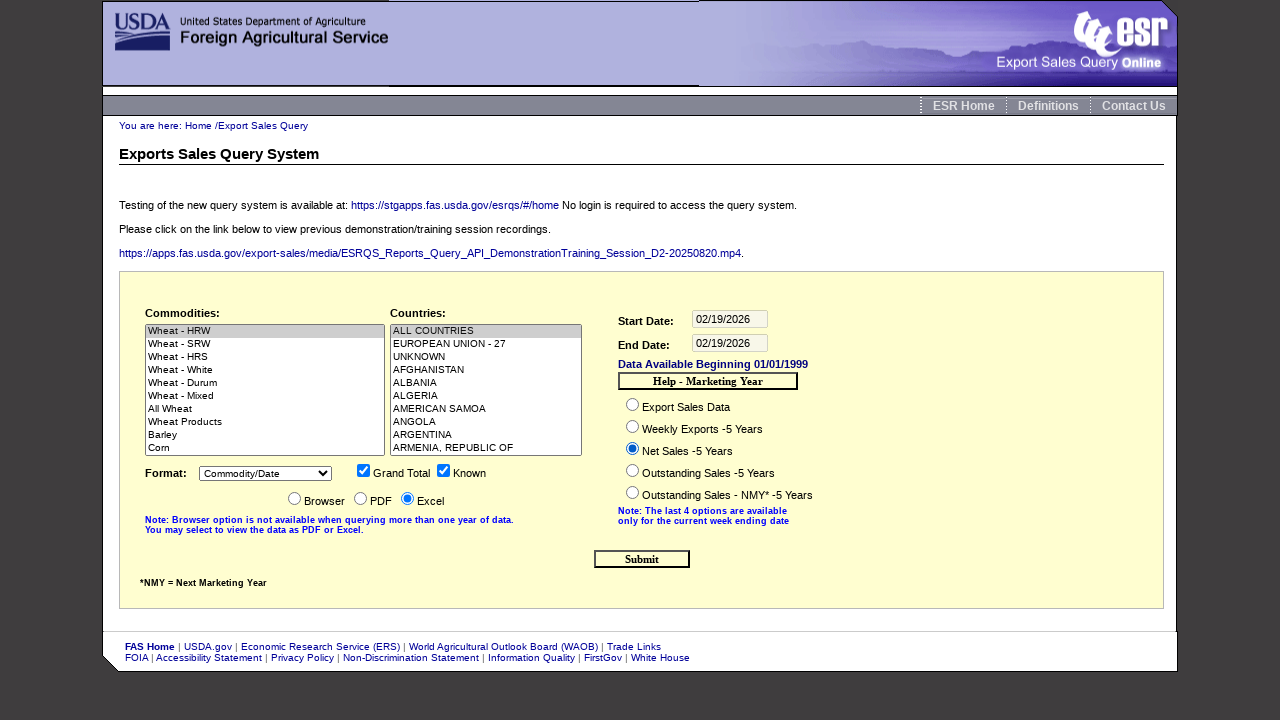

Clicked radio button 7 at (632, 470) on input[type='radio'] >> nth=6
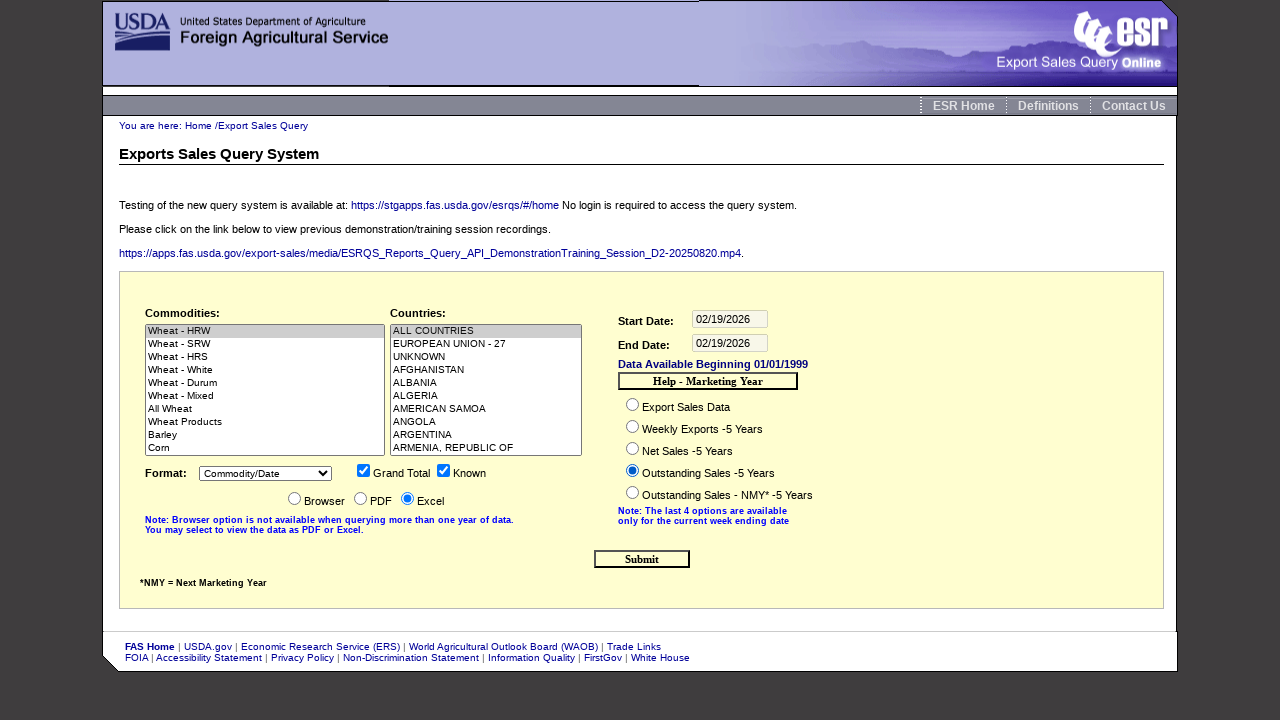

Radio button 7 is selected
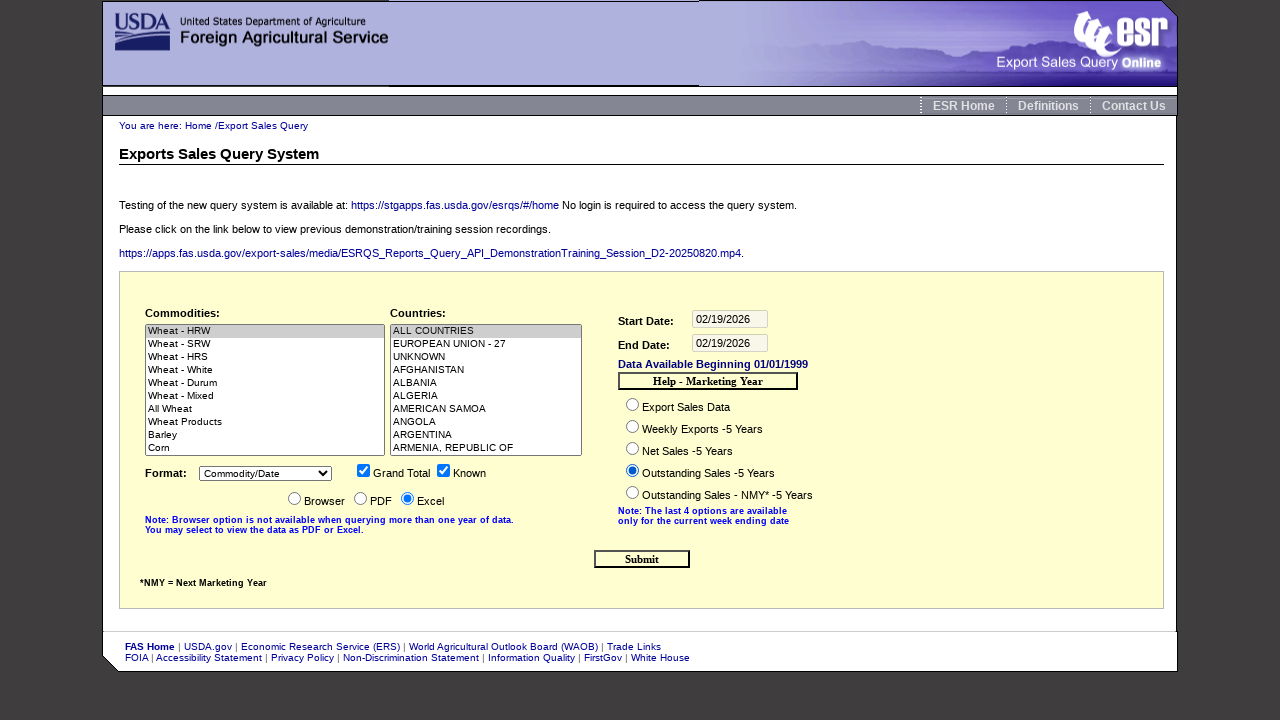

Clicked radio button 8 at (632, 492) on input[type='radio'] >> nth=7
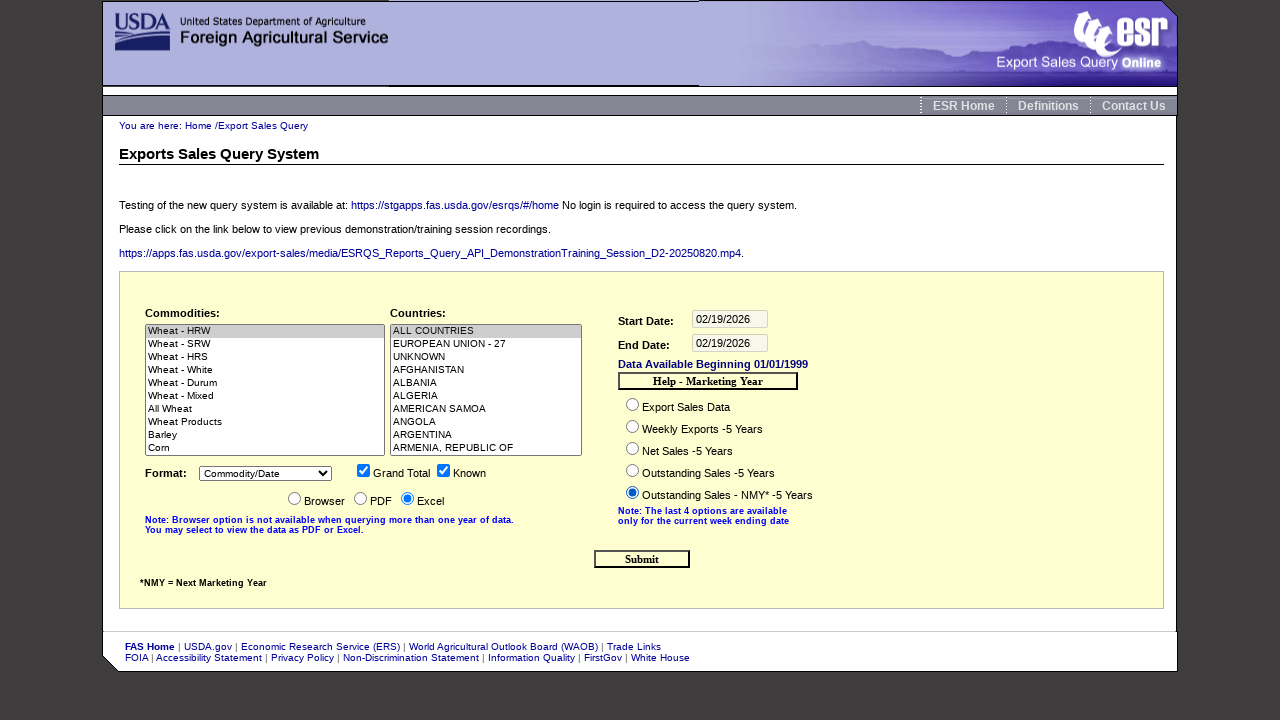

Radio button 8 is selected
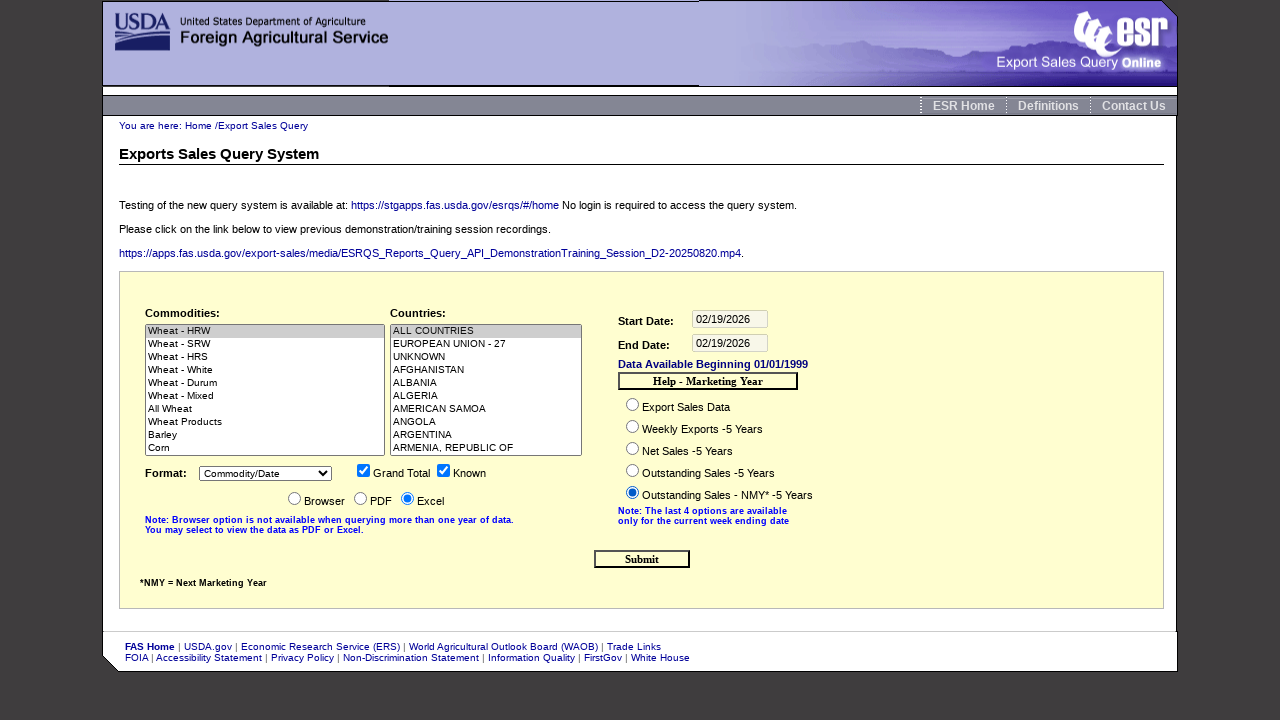

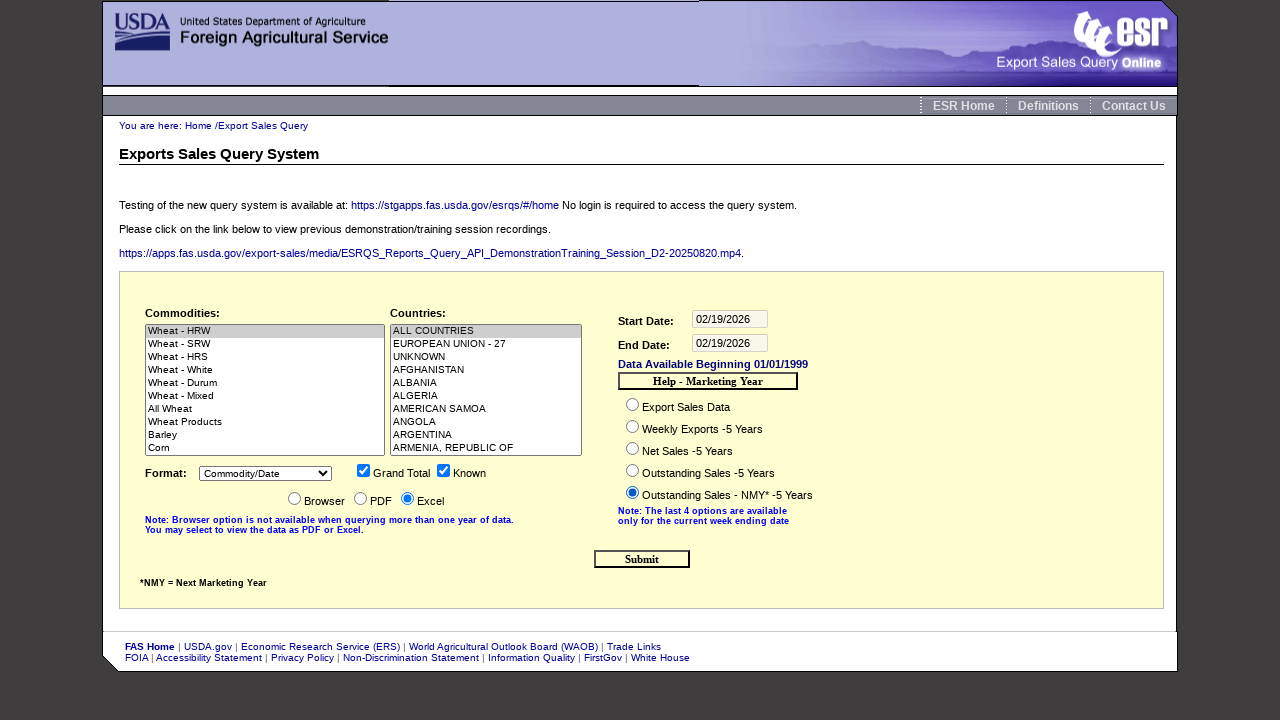